Tests file download functionality by navigating to a download page and clicking on a file link to initiate a download.

Starting URL: http://the-internet.herokuapp.com/download

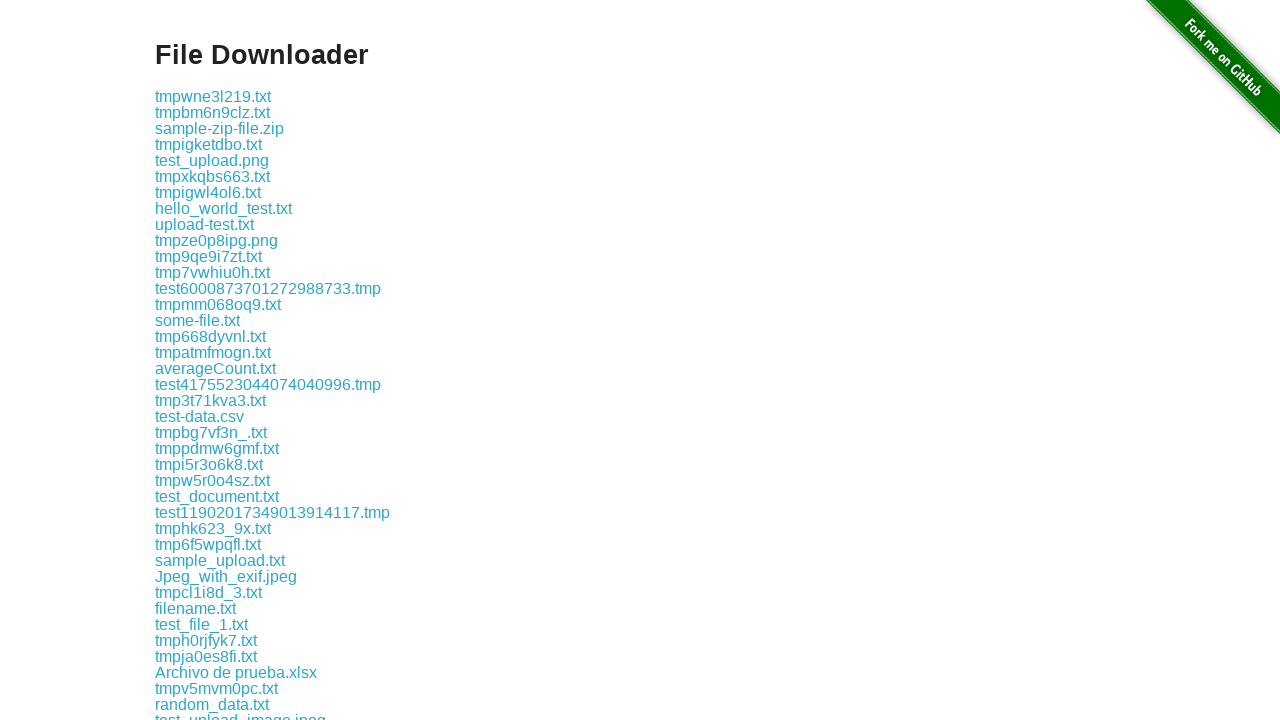

Navigated to download page
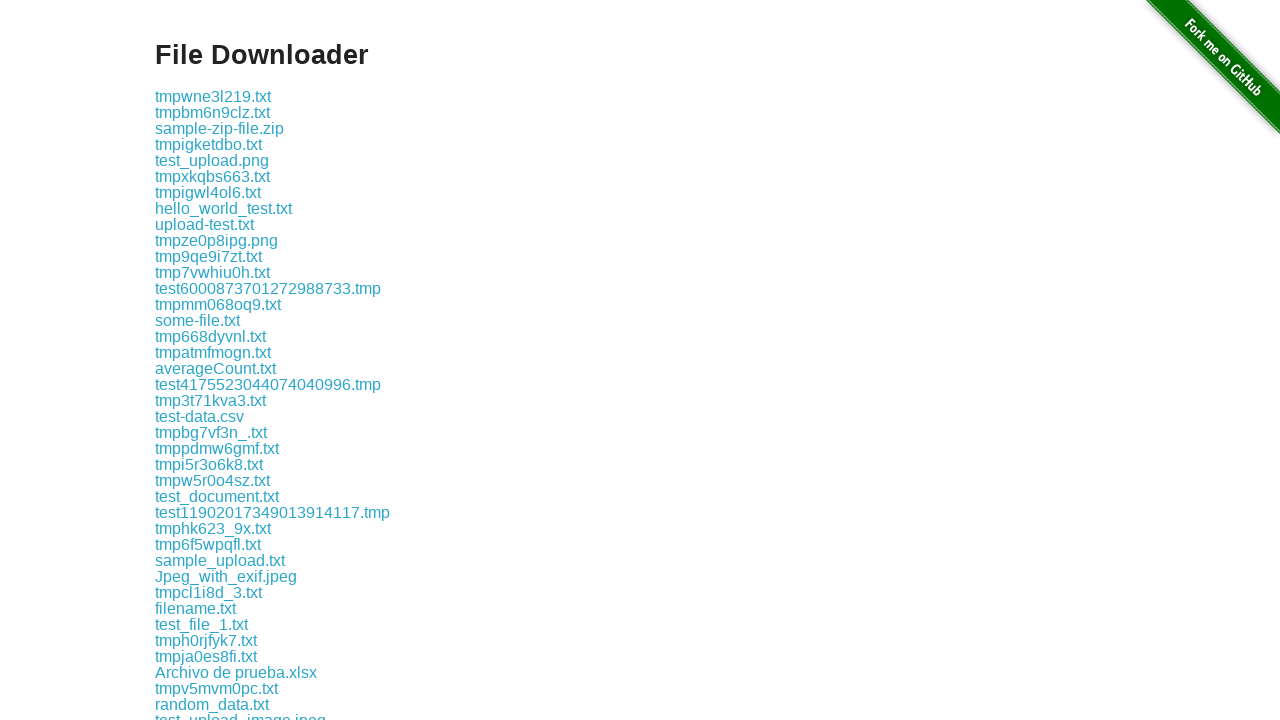

Clicked on file link to initiate download at (198, 320) on xpath=//a[text()='some-file.txt']
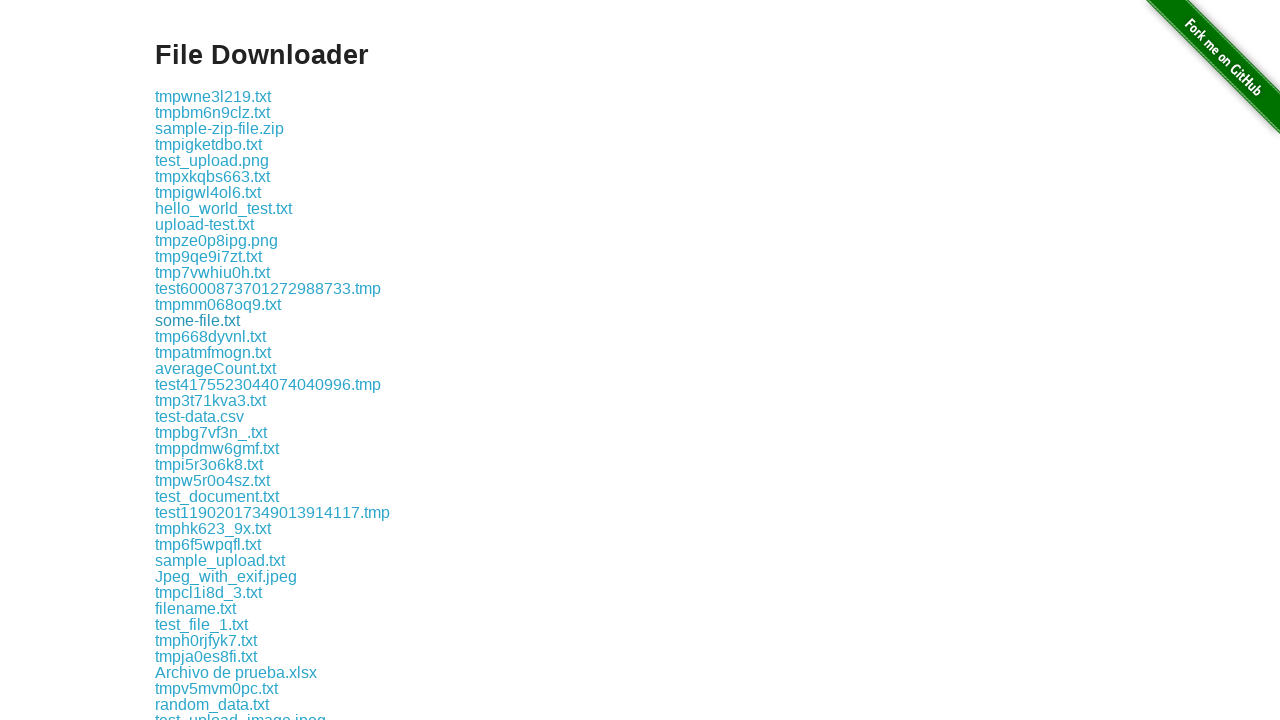

Waited 2 seconds for download to initiate
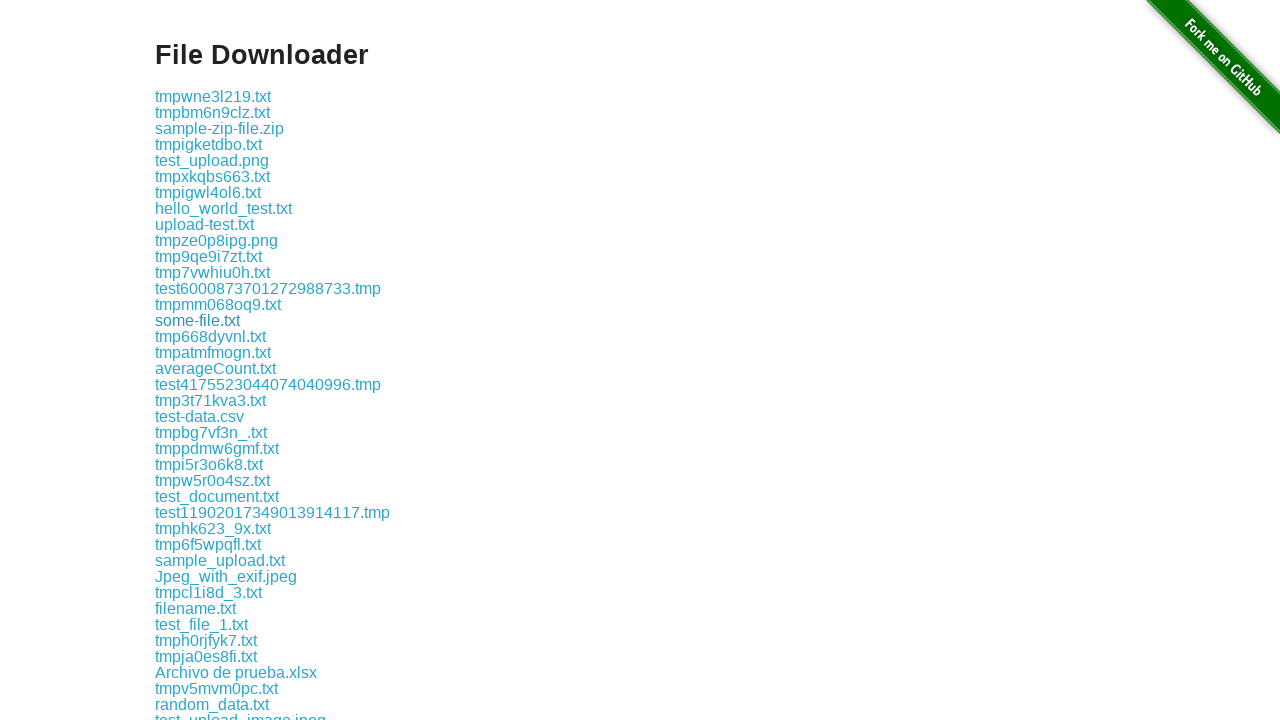

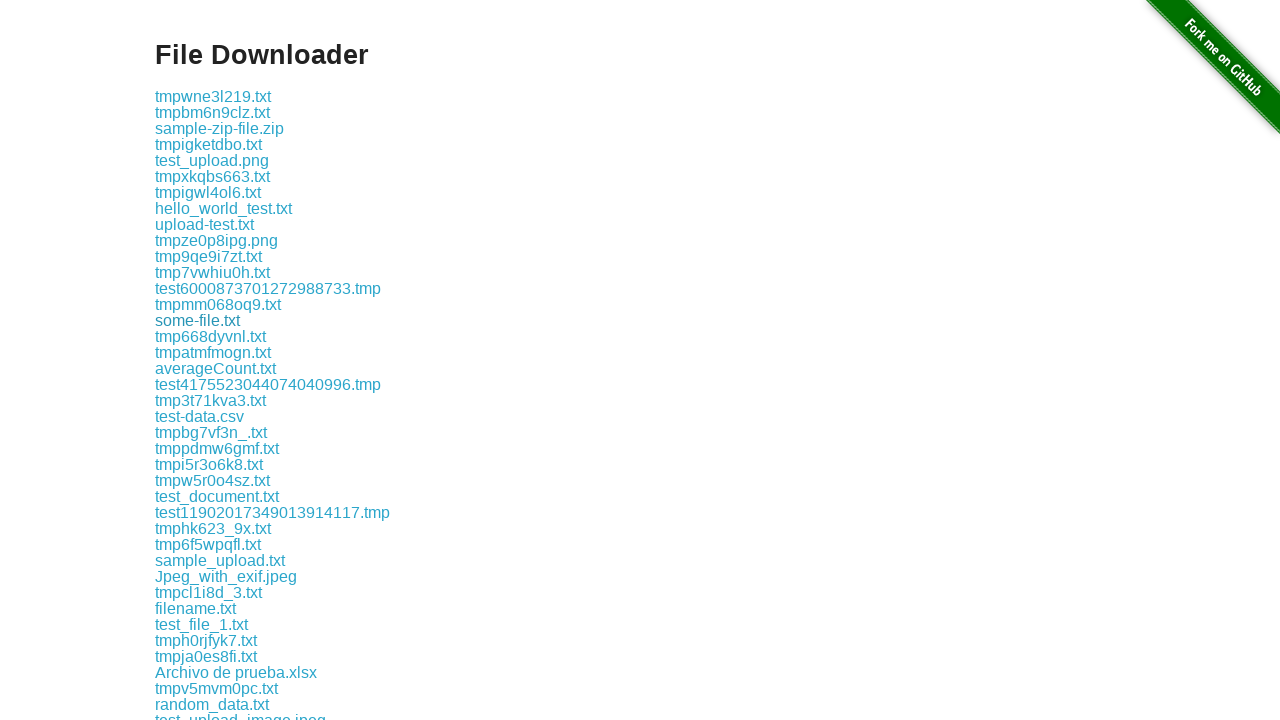